Tests a registration form by filling in first name, last name, and city fields, then submitting and verifying the success message.

Starting URL: http://suninjuly.github.io/registration1.html

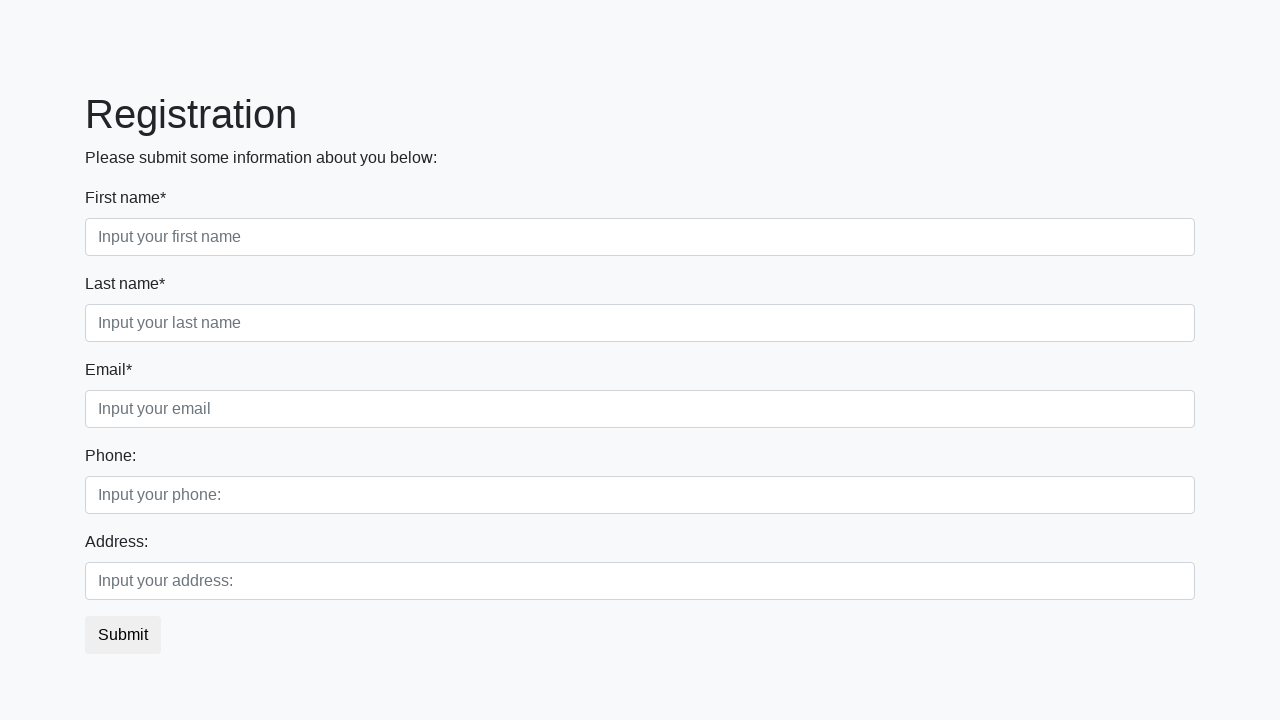

Filled first name field with 'Ivan' on .first_block .form-control.first
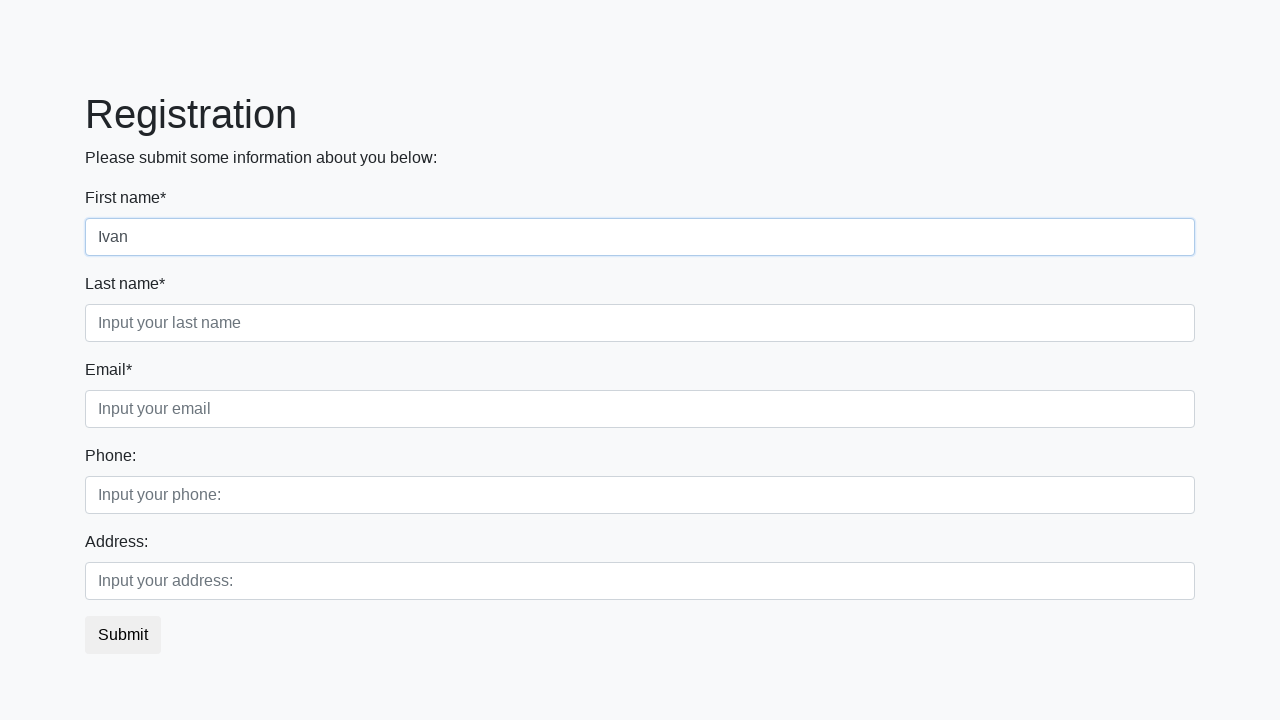

Filled last name field with 'Petrov' on .first_block .form-control.second
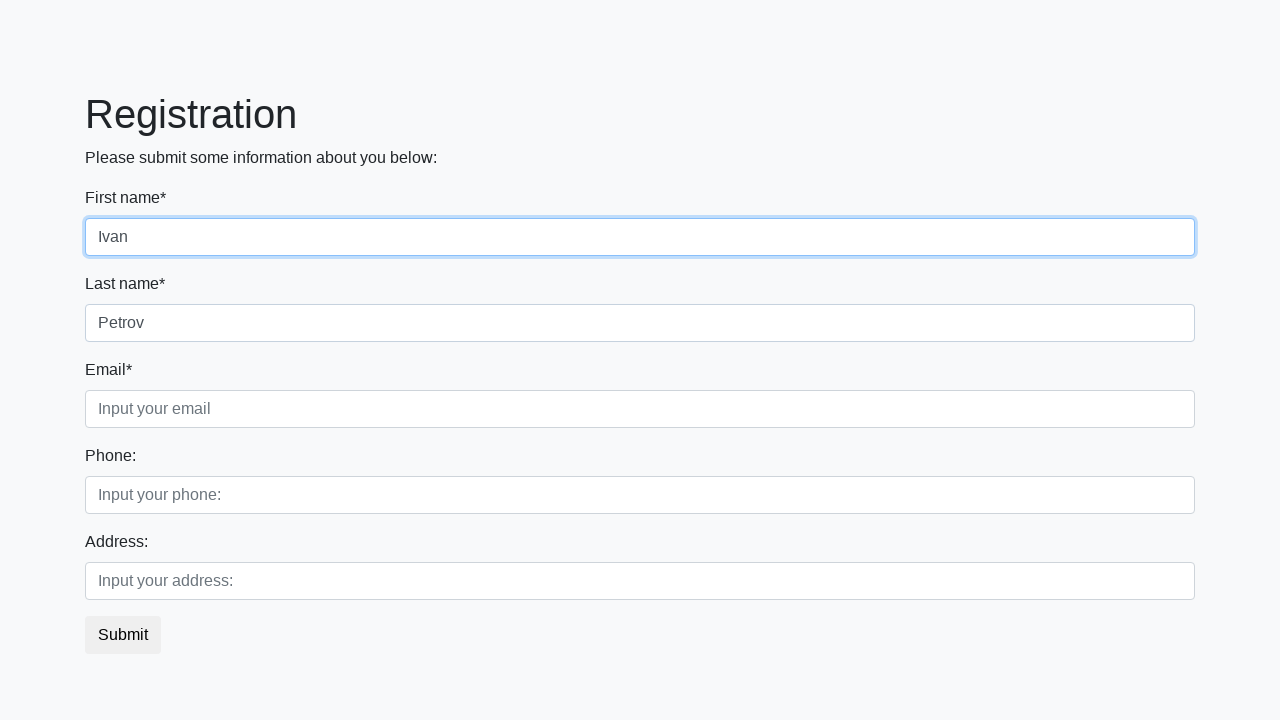

Filled city field with 'Smolensk' on .first_block .form-control.third
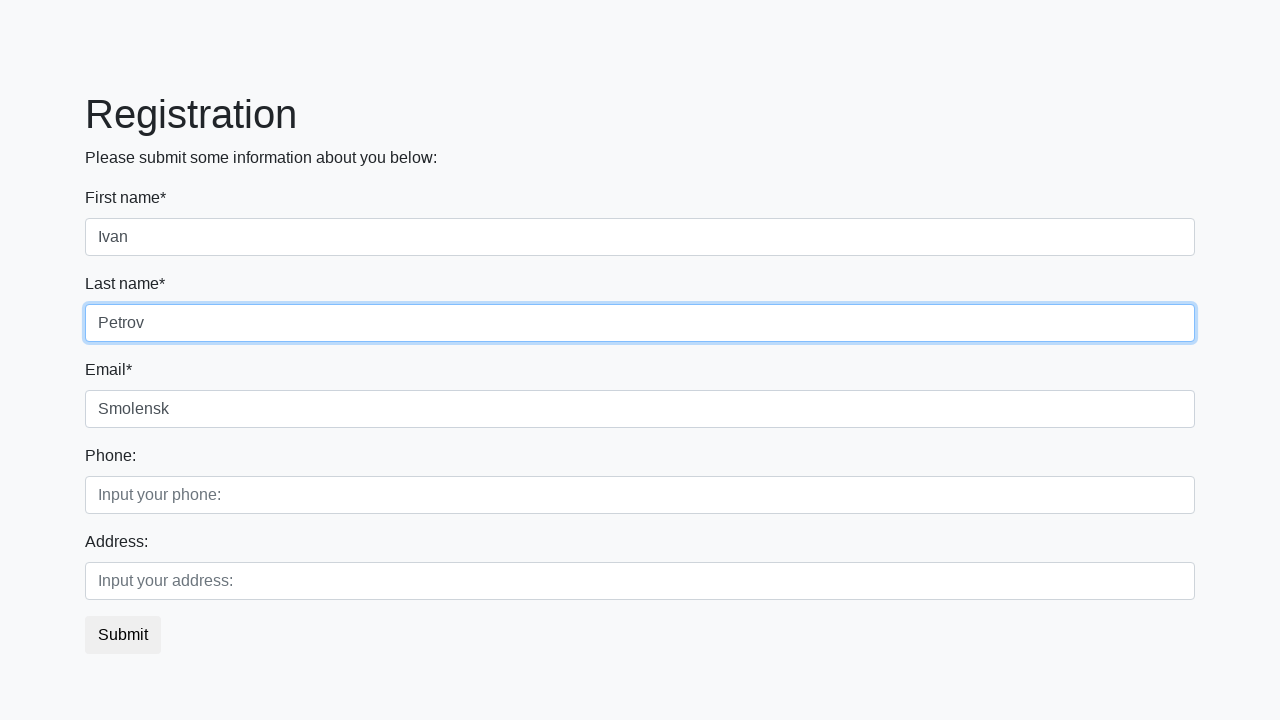

Clicked submit button to register at (123, 635) on button.btn
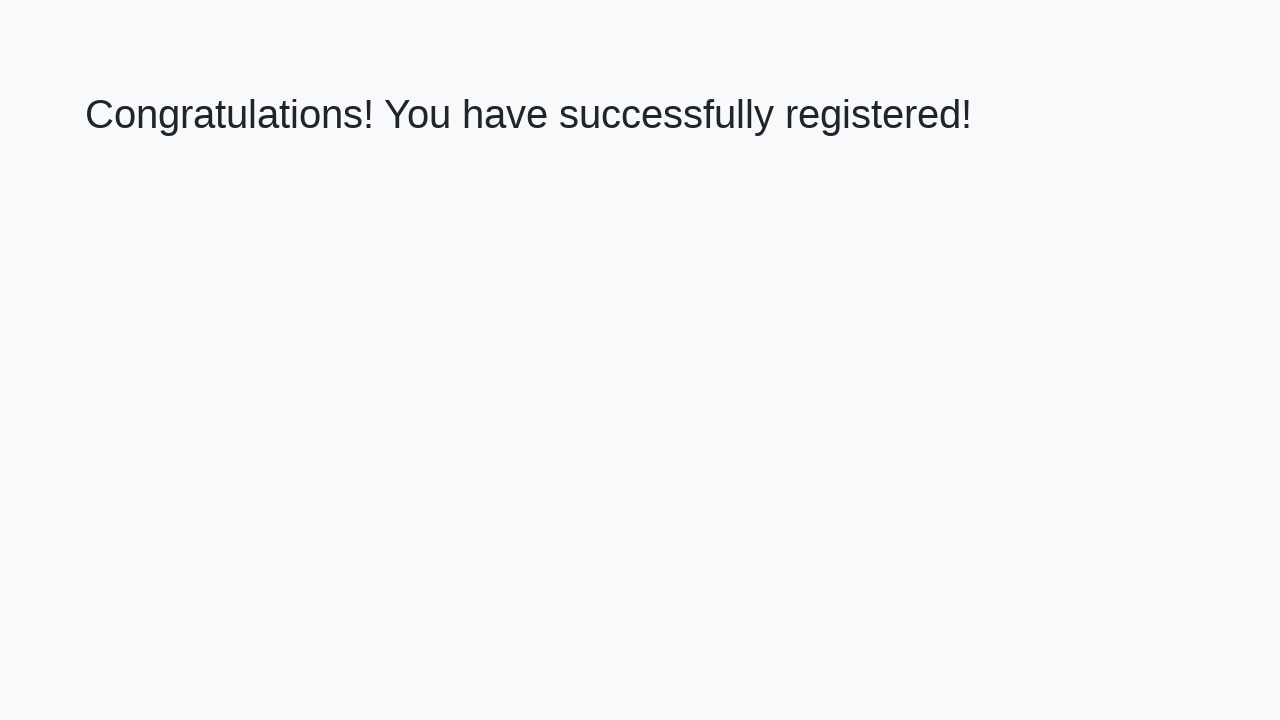

Success message heading loaded
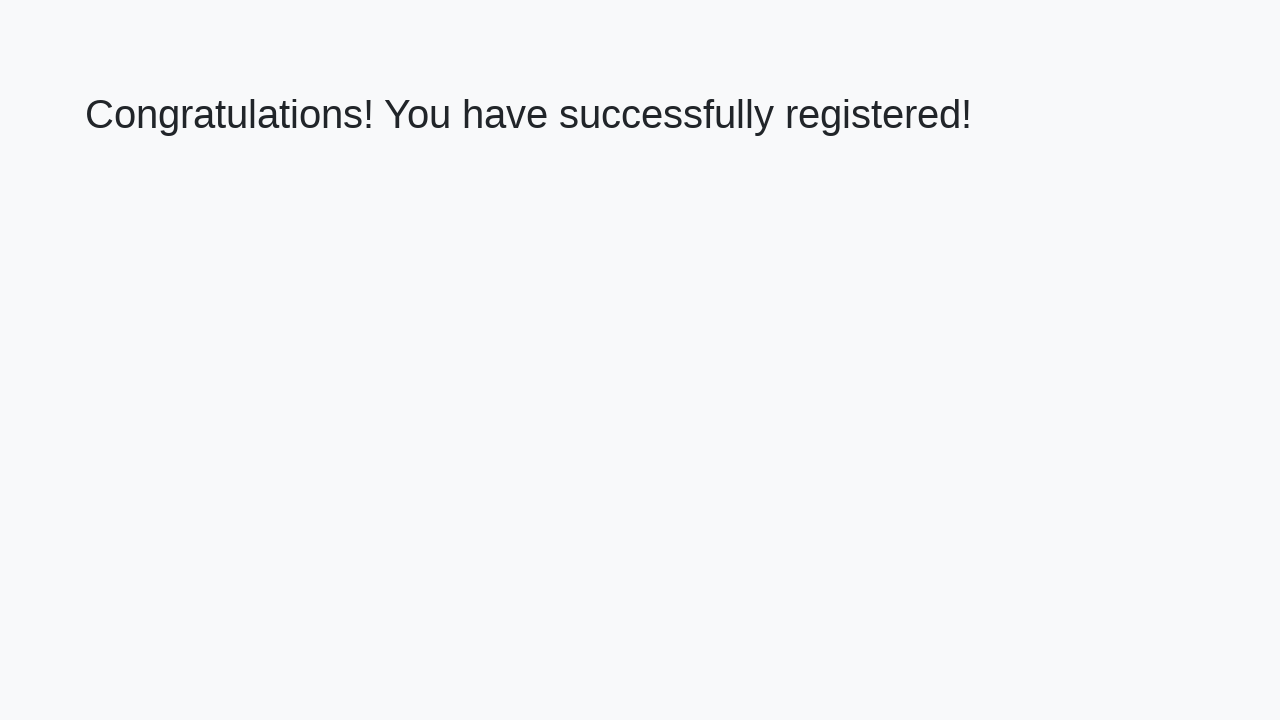

Retrieved success message text
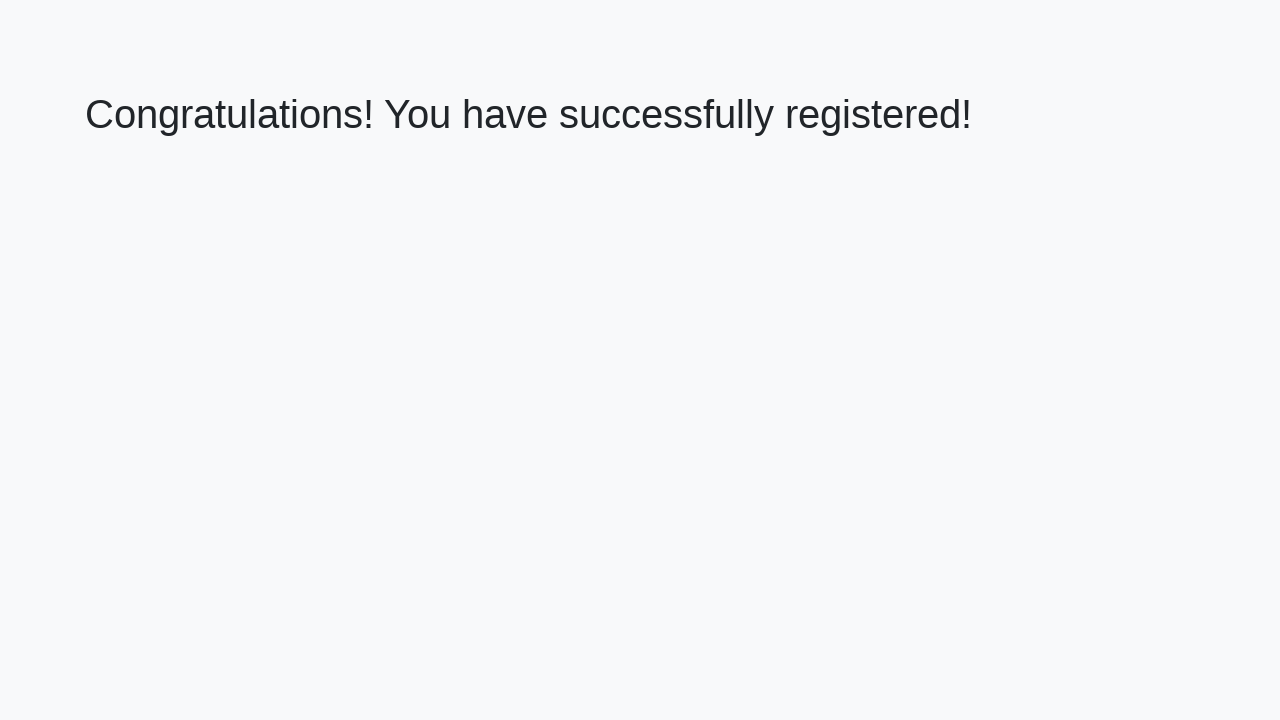

Verified success message: 'Congratulations! You have successfully registered!'
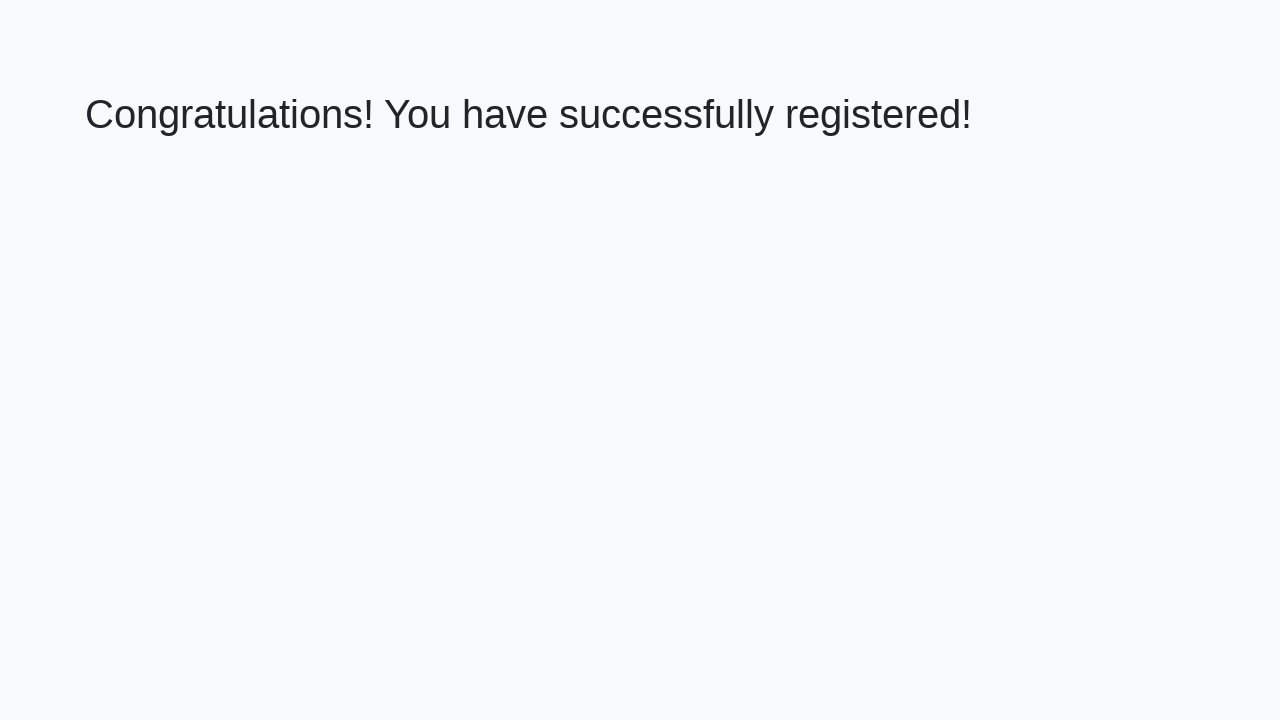

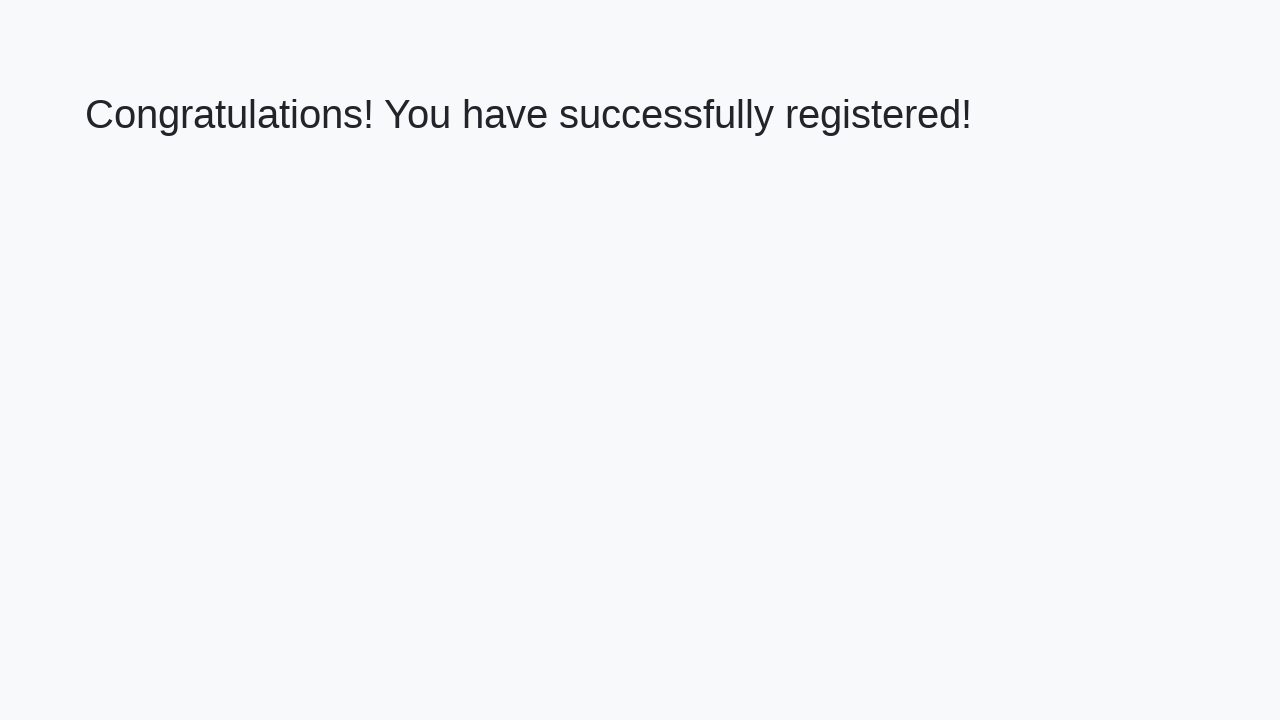